Navigates to Best Buy website and closes a modal popup window if it appears

Starting URL: https://www.bestbuy.com/

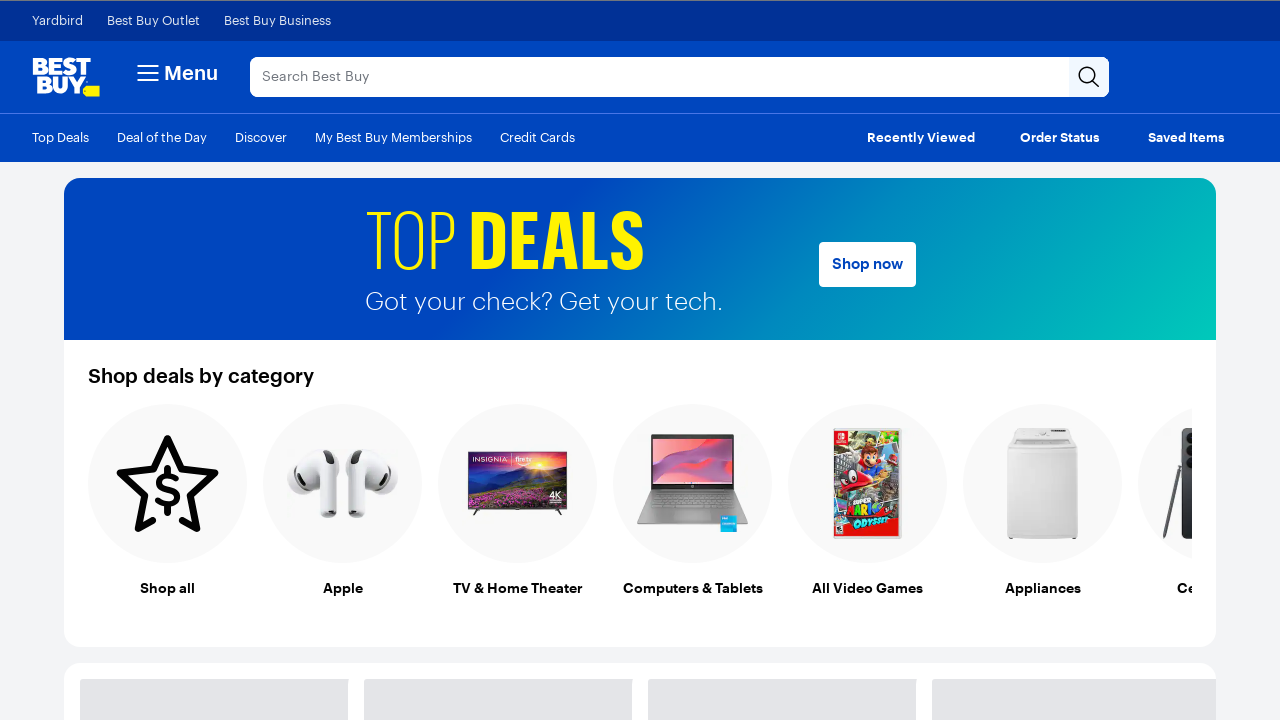

Navigated to Best Buy website
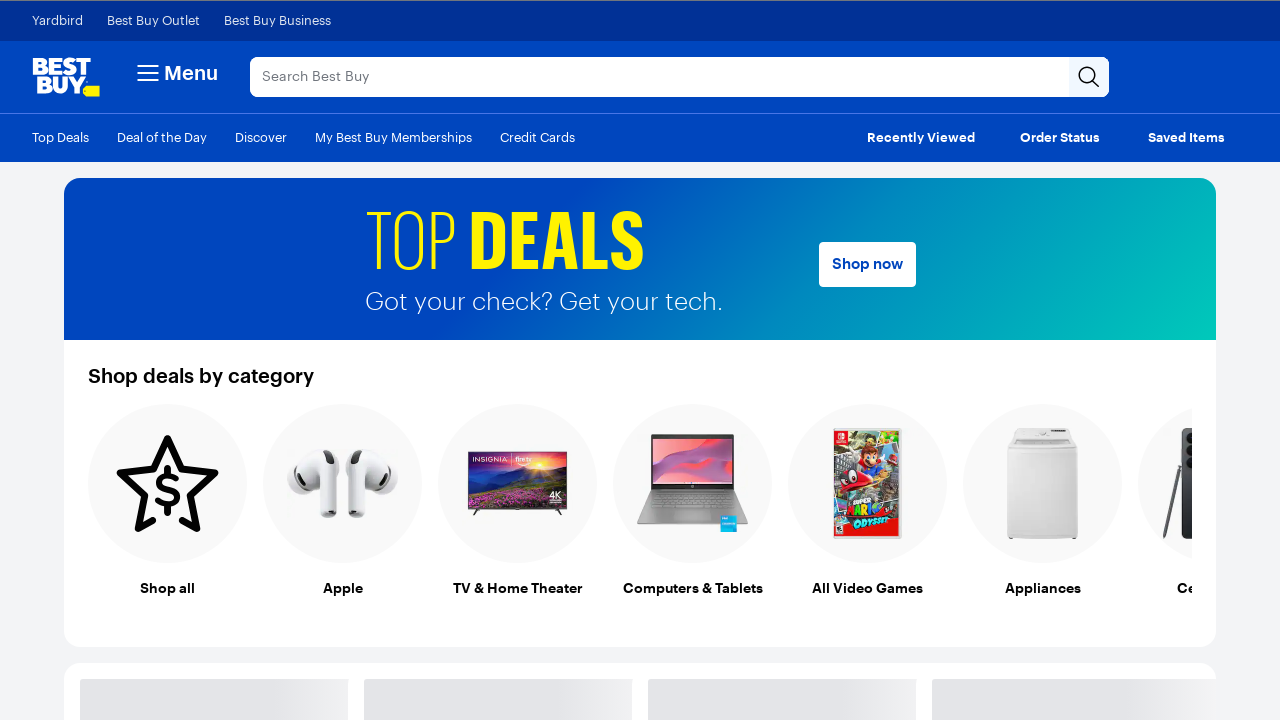

No modal popup appeared
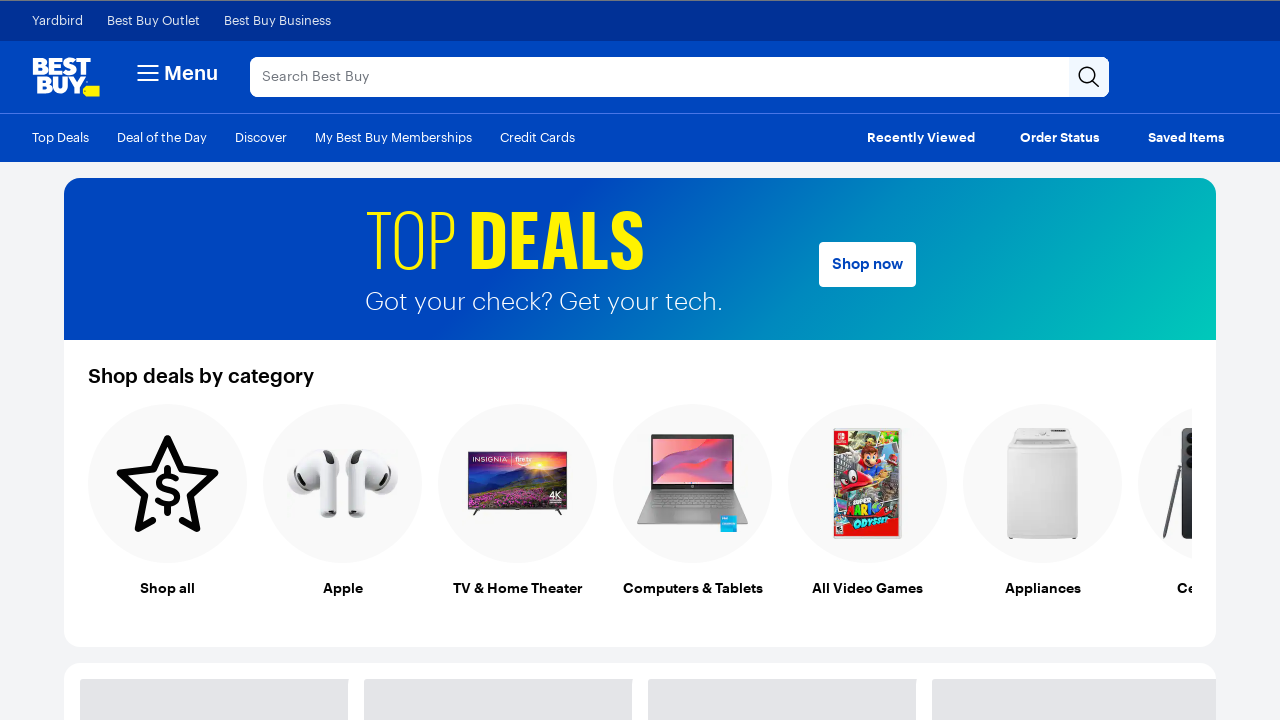

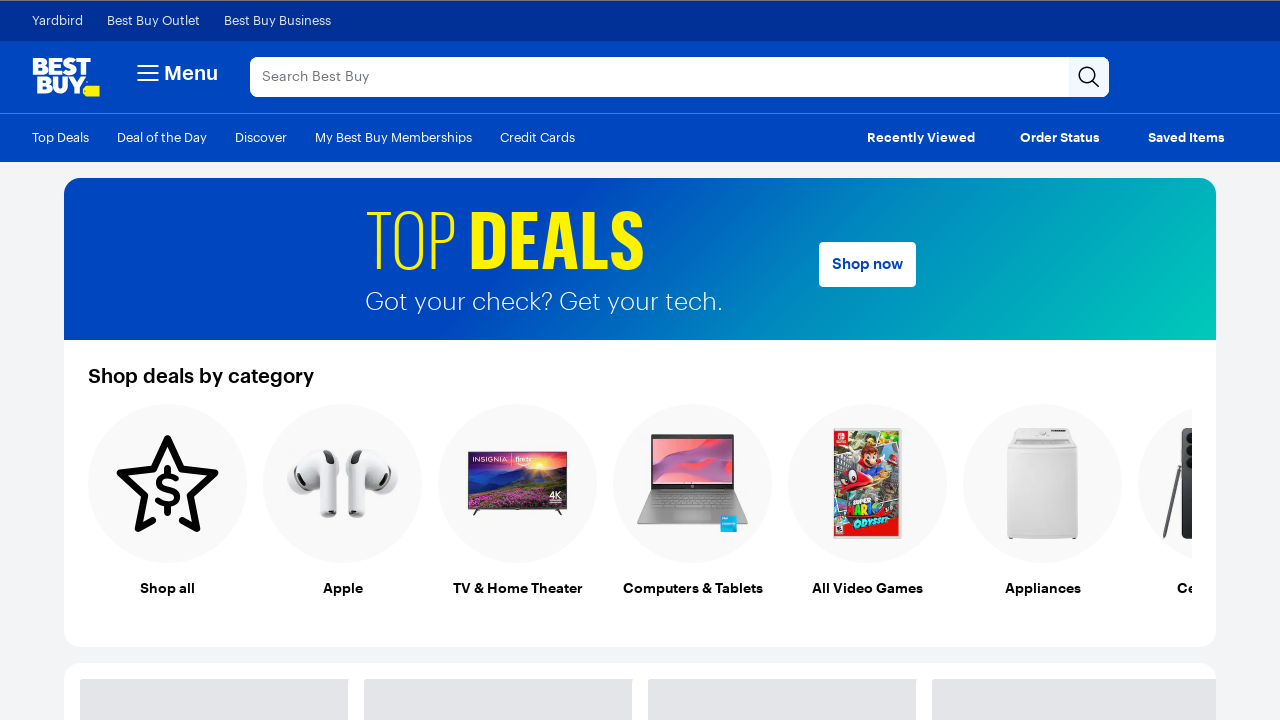